Tests the warning button on the Formy buttons page by clicking it

Starting URL: http://formy-project.herokuapp.com

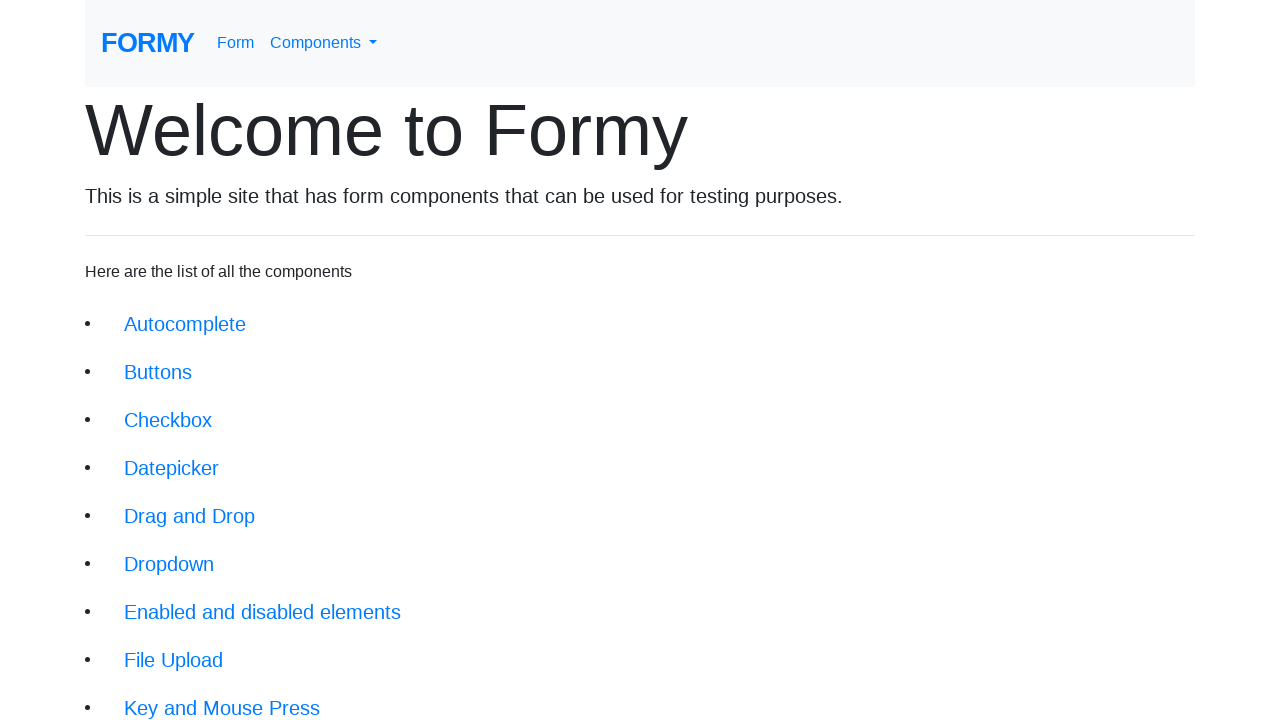

Navigated to Formy project homepage
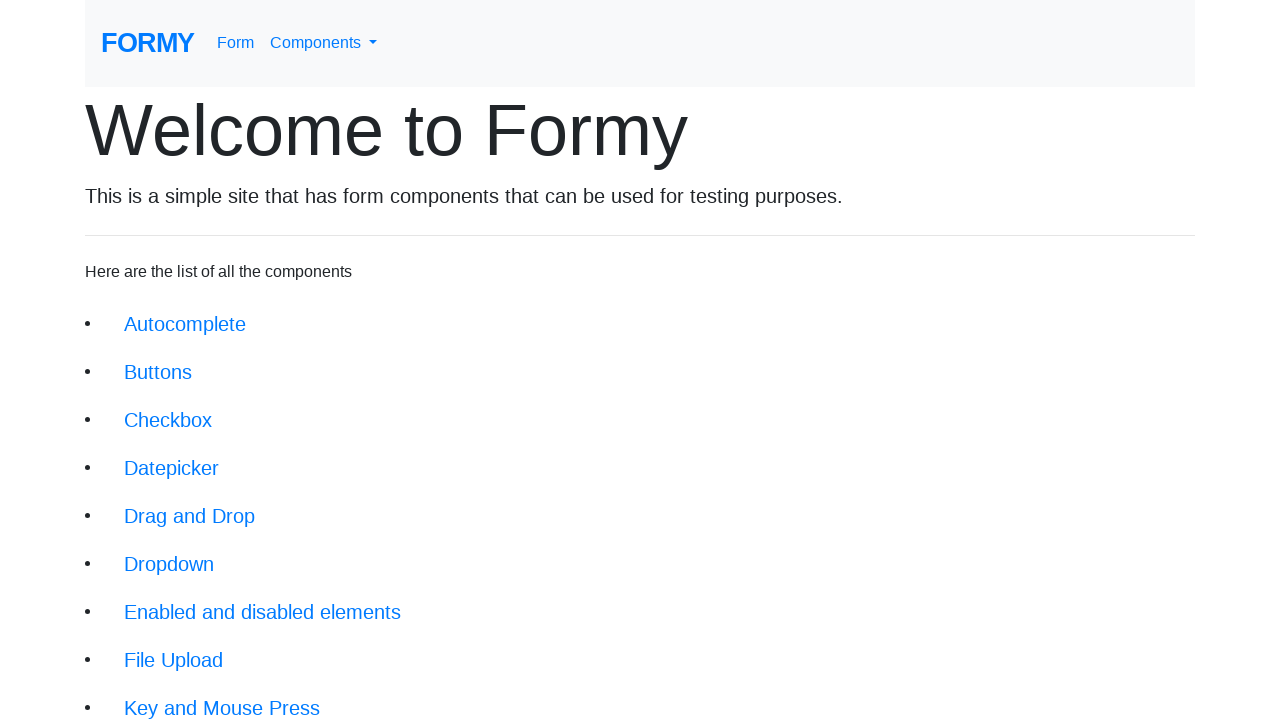

Clicked on Buttons link from homepage at (158, 372) on xpath=/html/body/div/div/li[2]/a
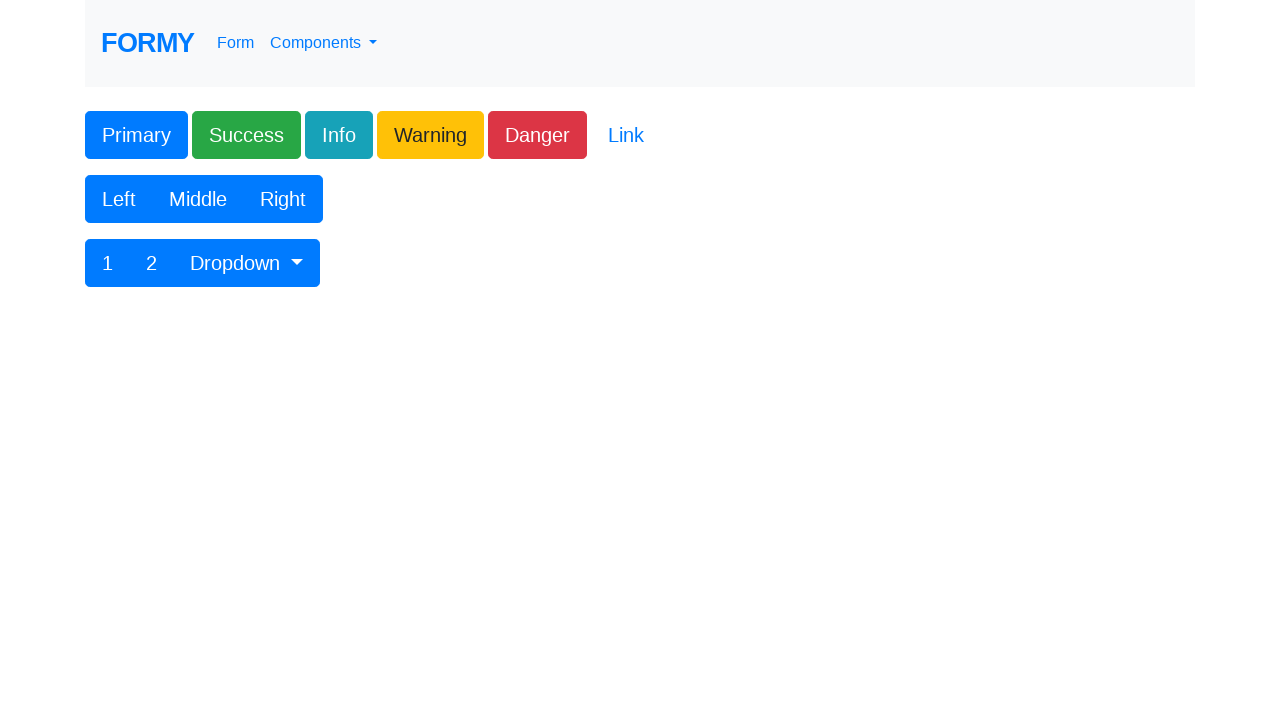

Warning button loaded and is ready
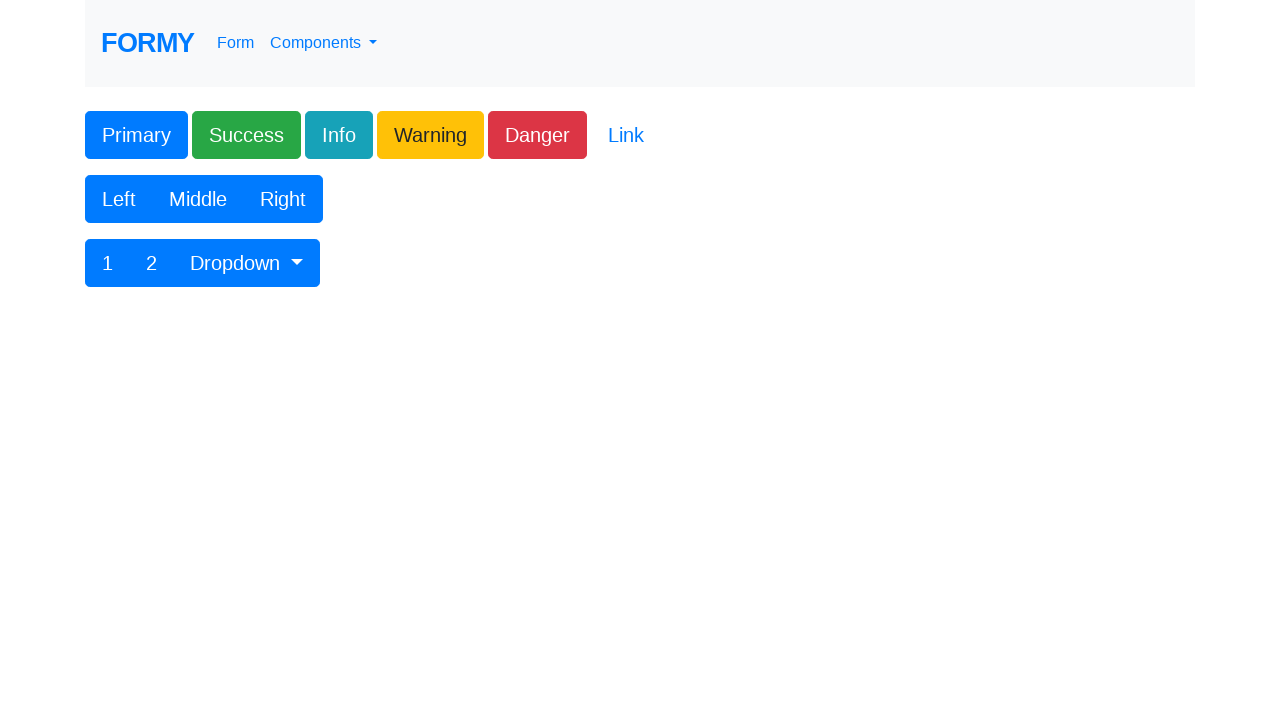

Clicked the warning button at (430, 135) on xpath=/html/body/div/form/div[1]/div/div/button[4]
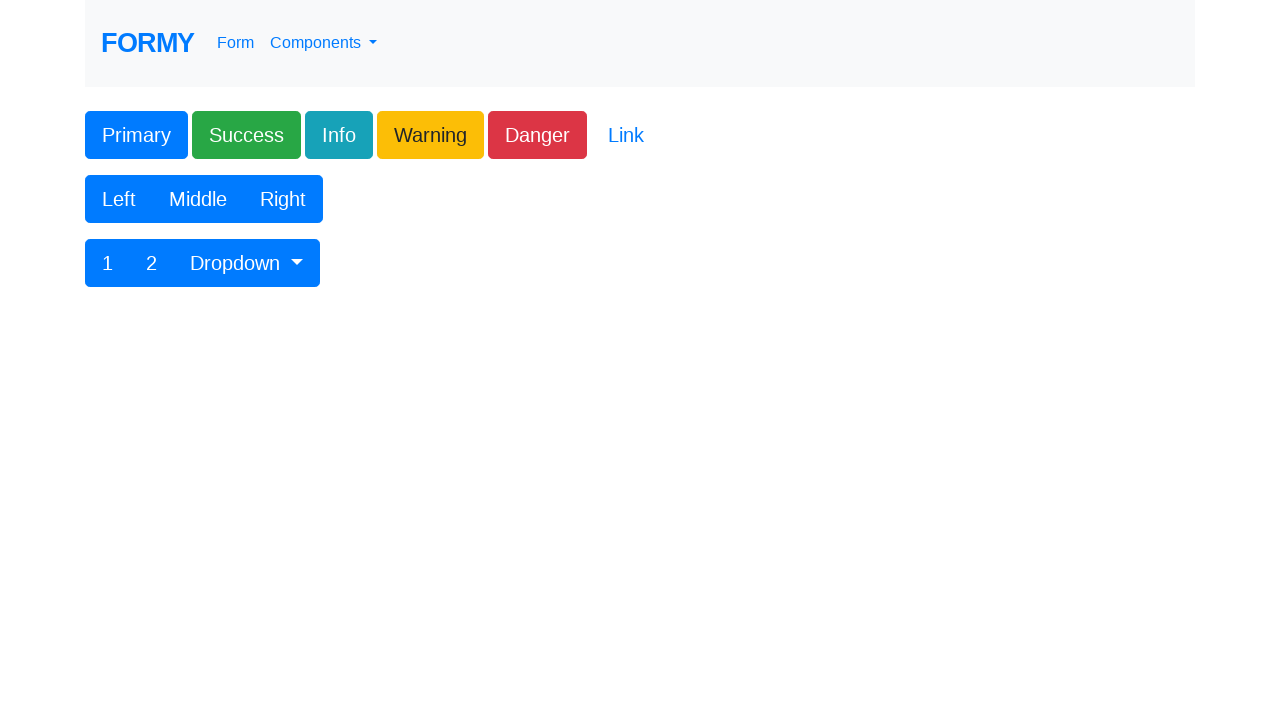

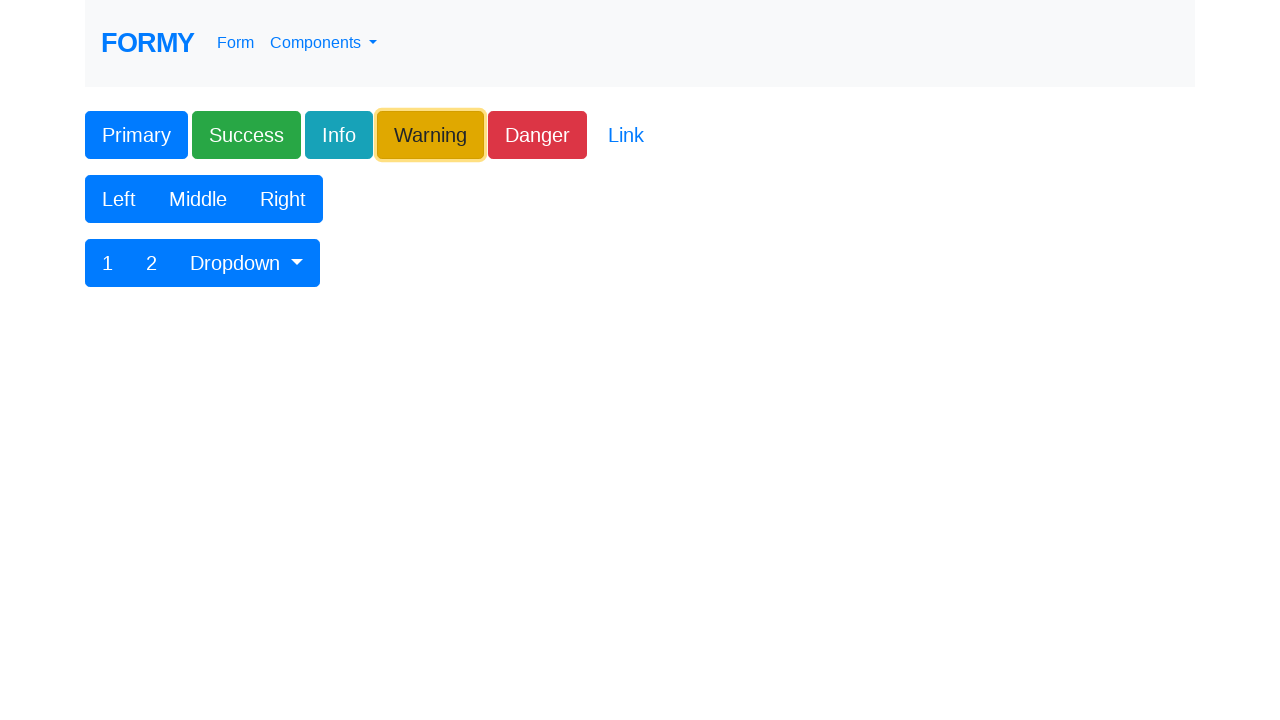